Navigates to executeautomation.com website and verifies the page loads

Starting URL: https://www.executeautomation.com

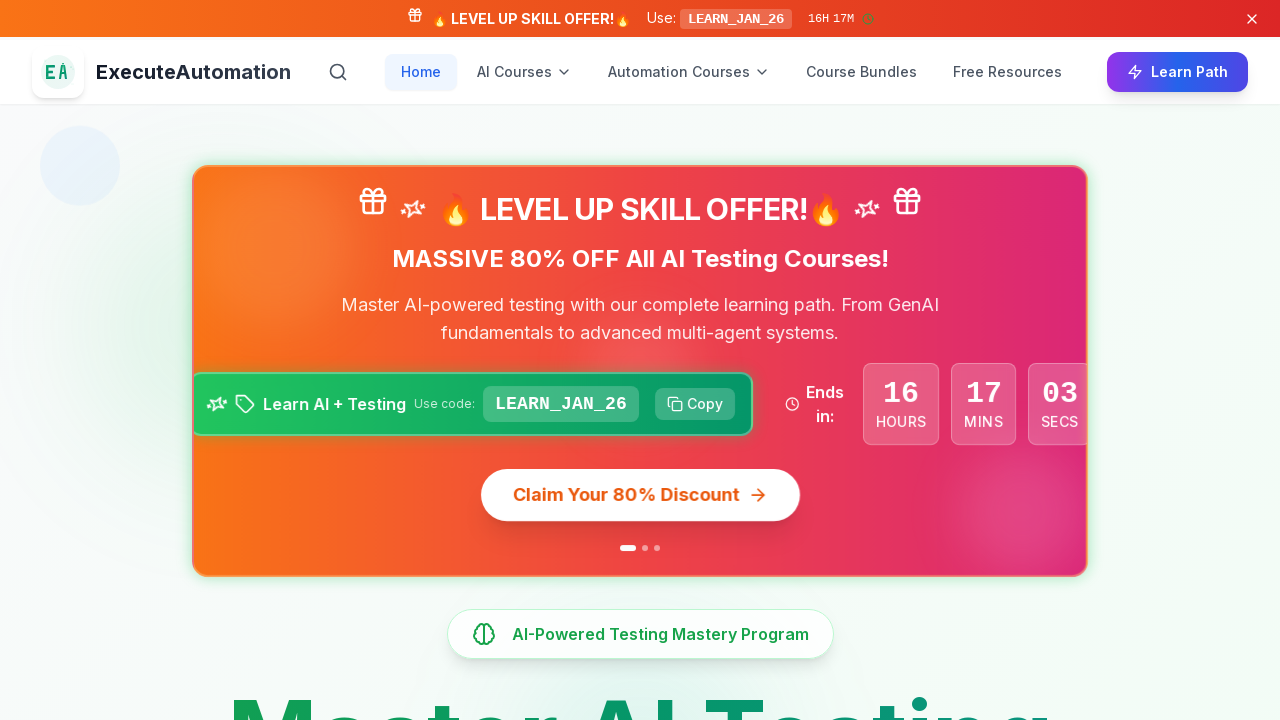

Waited for page DOM to be fully loaded
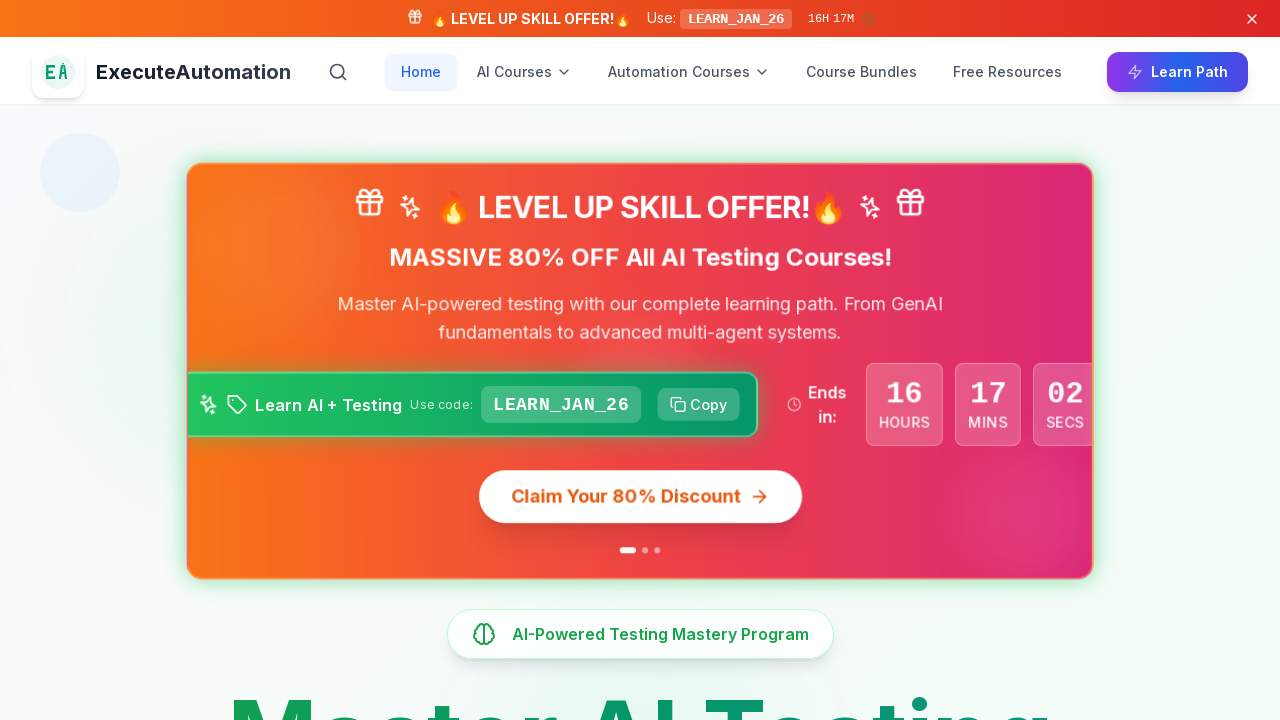

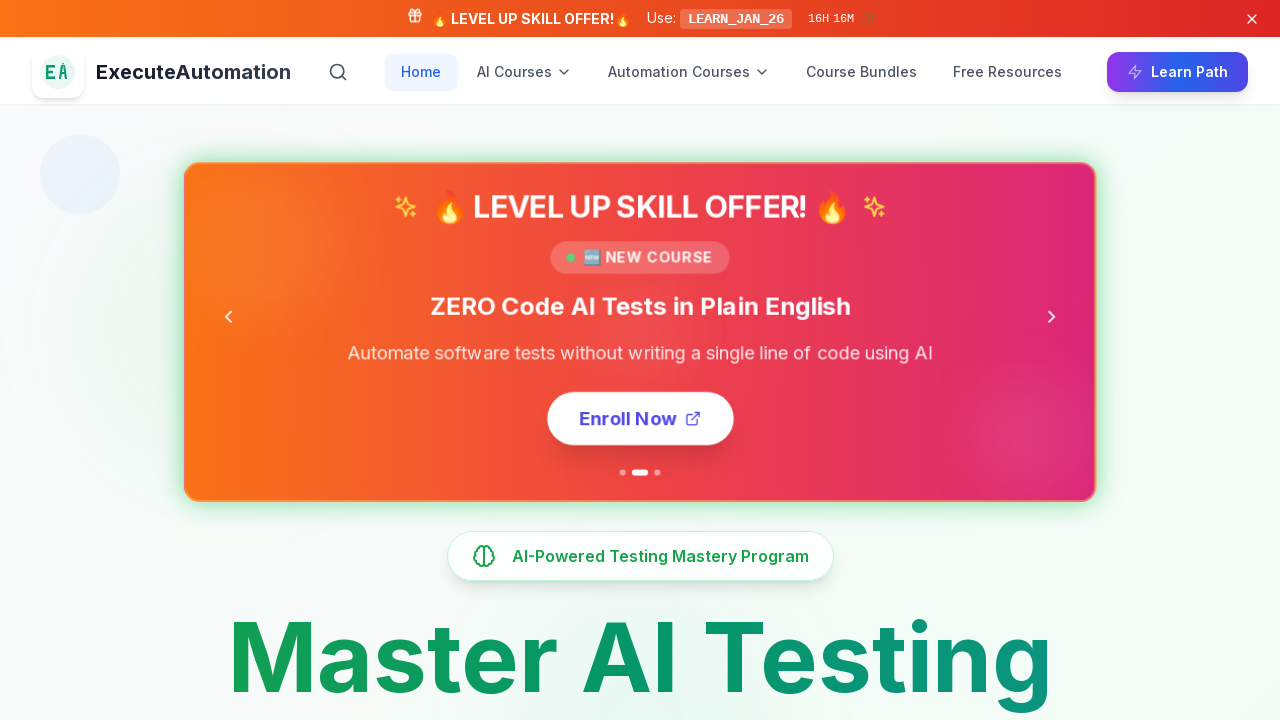